Tests state dropdown functionality by selecting options using value, visible text, and index methods, then verifies the final selection is California.

Starting URL: https://practice.cydeo.com/dropdown

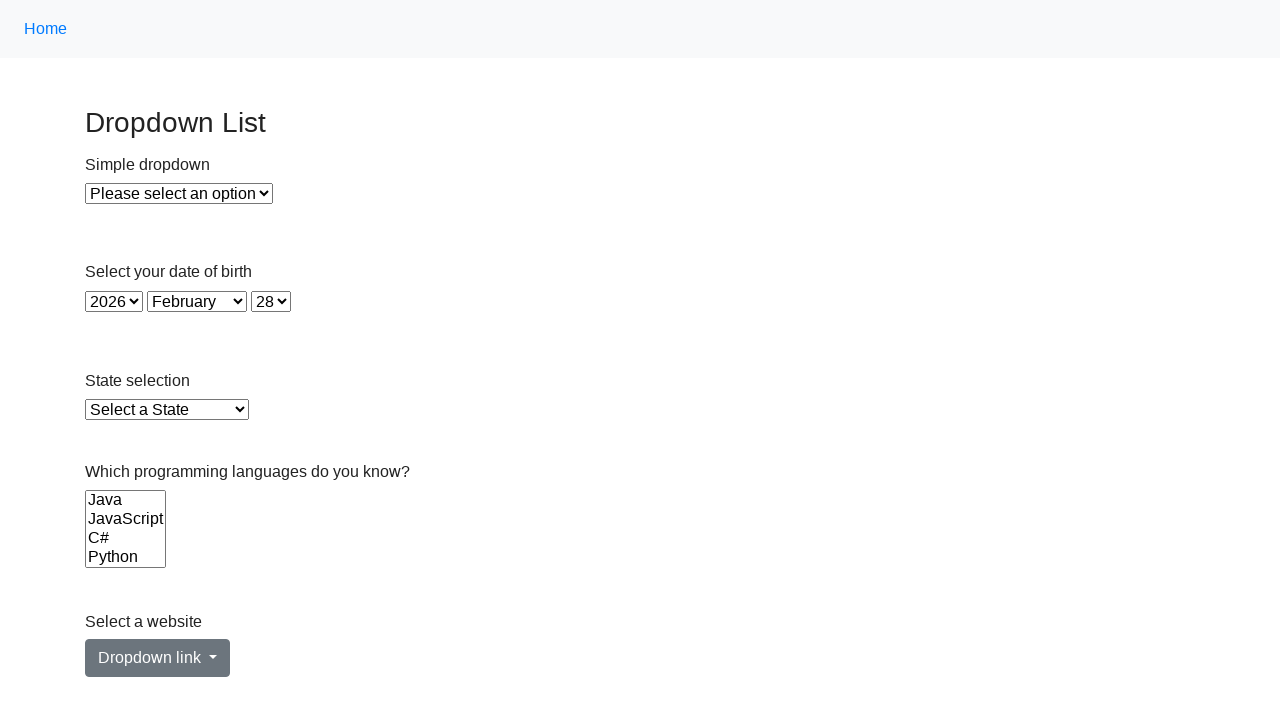

Selected Illinois by value from state dropdown on #state
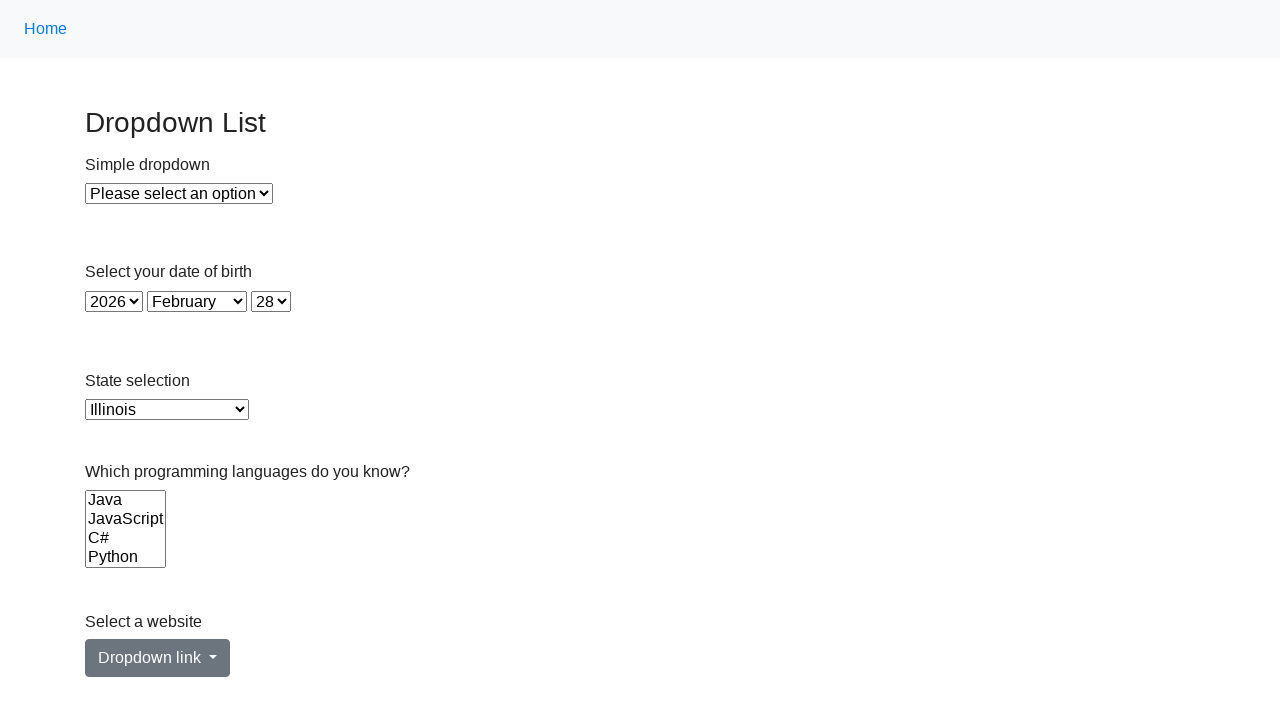

Selected Virginia by visible text from state dropdown on #state
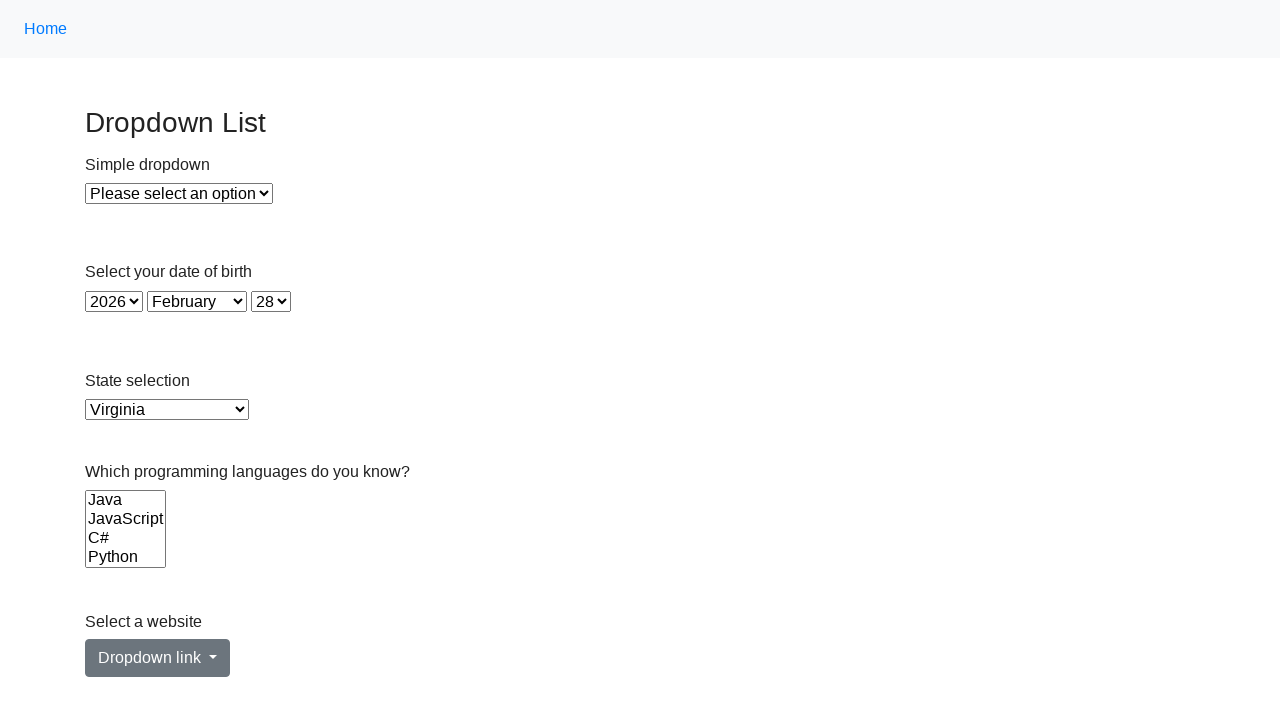

Selected California by index (5) from state dropdown on #state
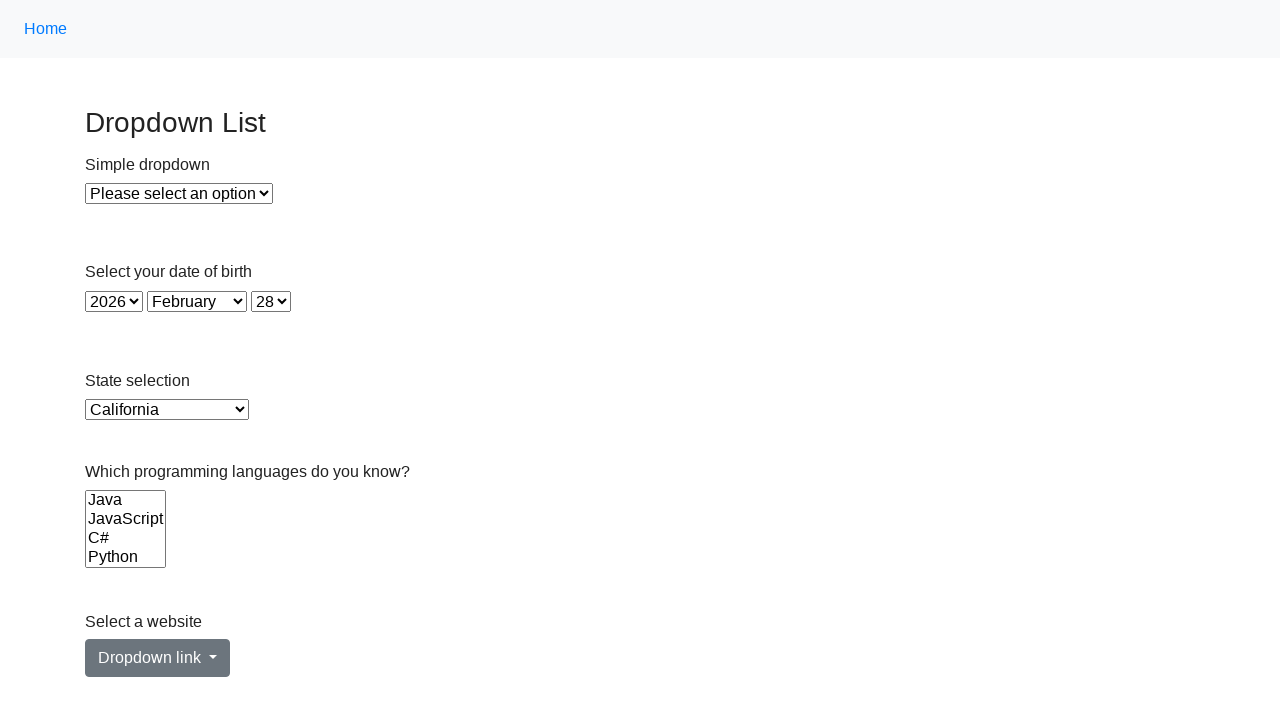

Retrieved selected option text from state dropdown
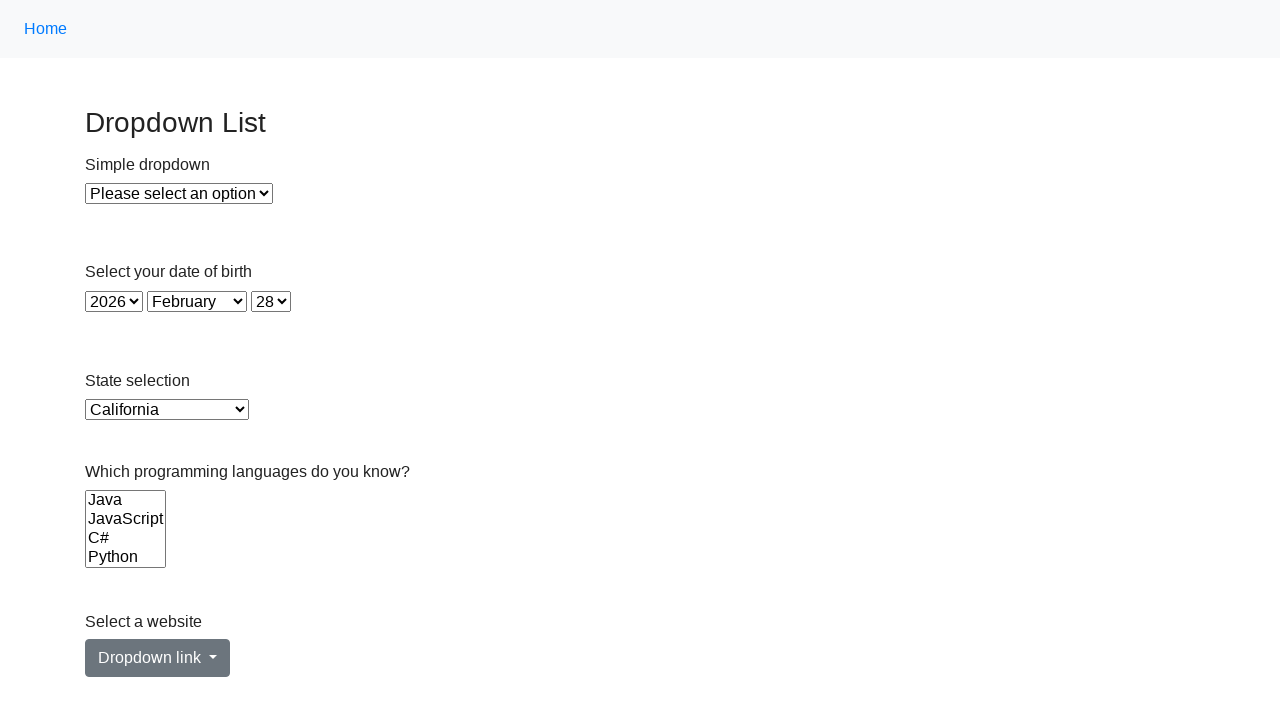

Verified that California is the selected option in the dropdown
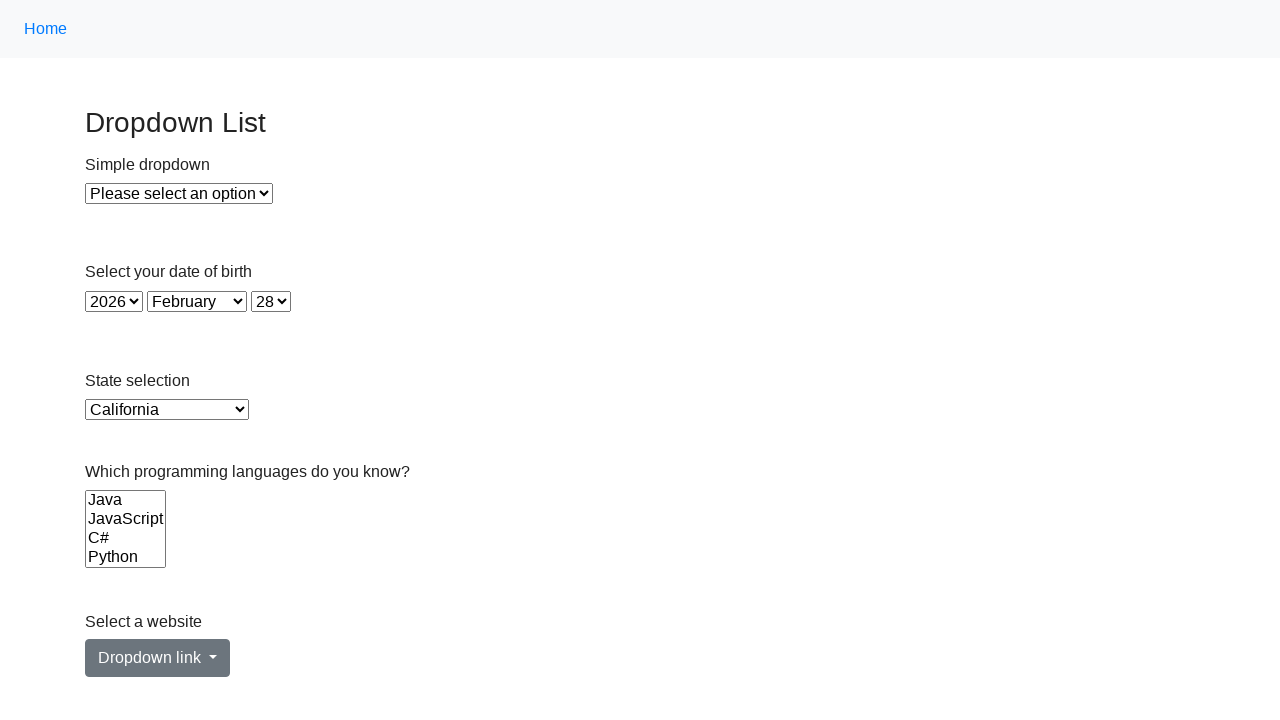

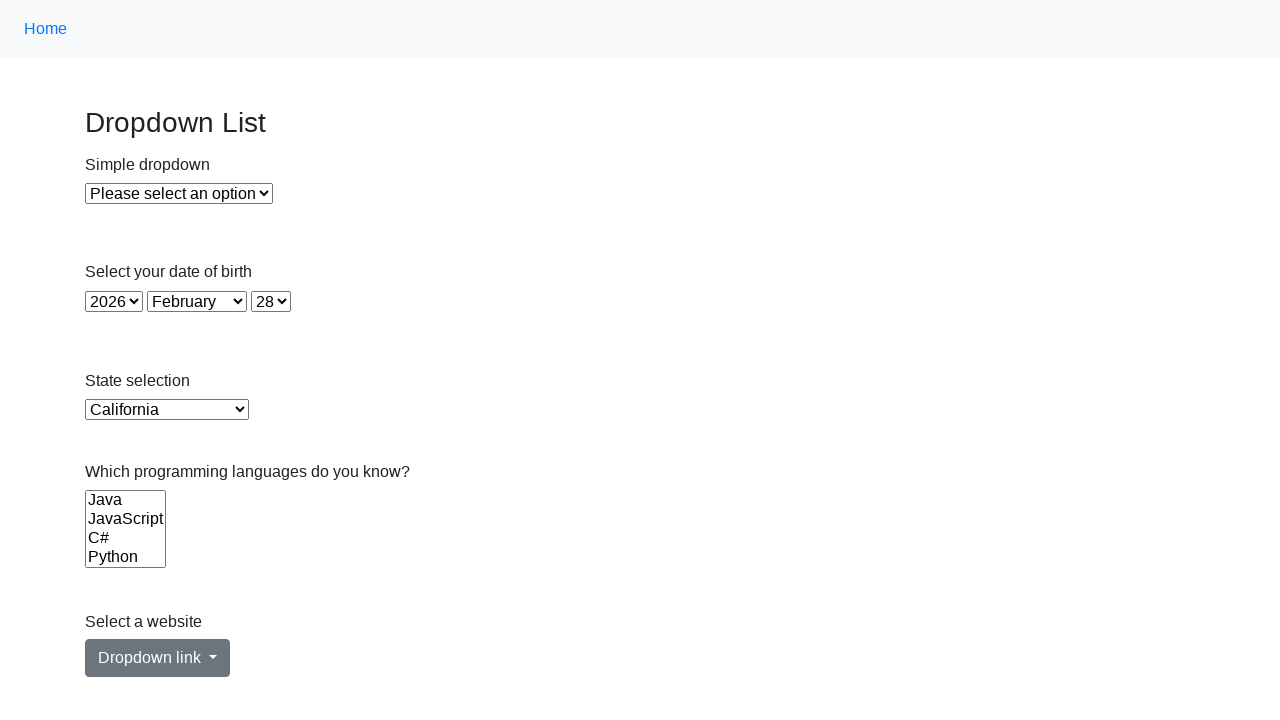